Tests the email input field by entering an email address and verifying the value

Starting URL: https://demoqa.com/text-box

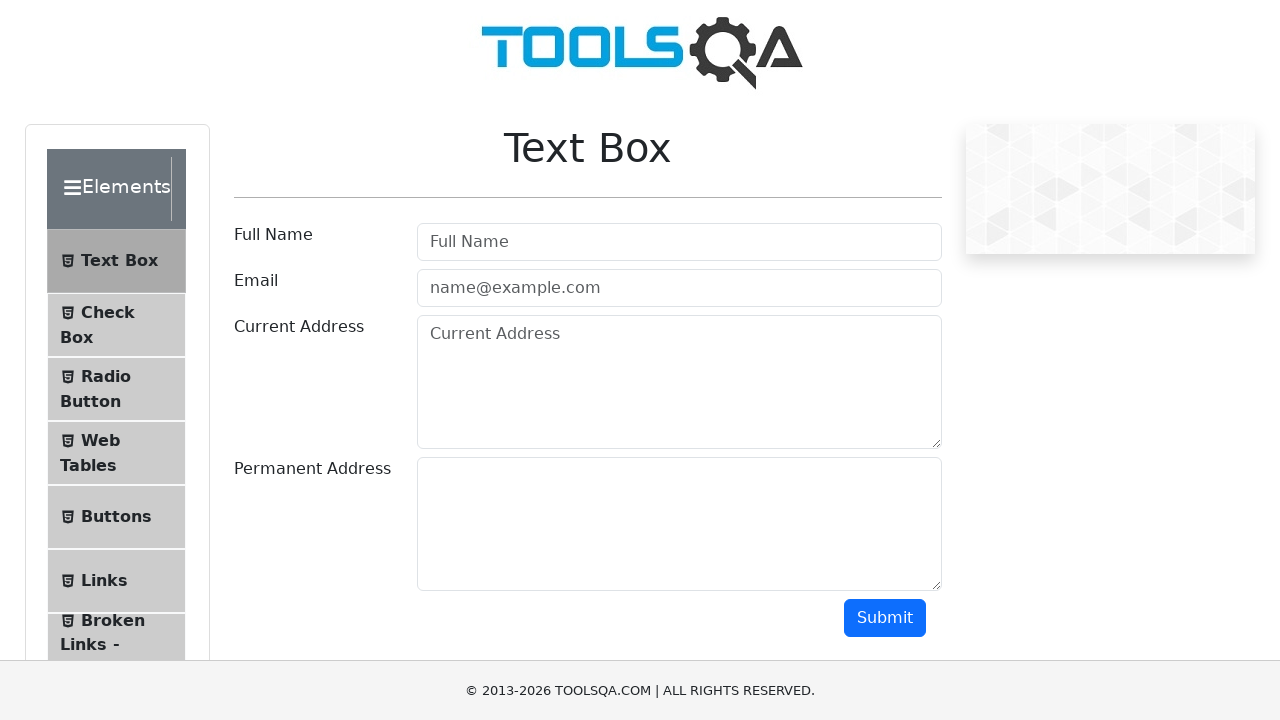

Filled email field with 'jana.kuchugurna@gmail.com' on //input[@id="userEmail"]
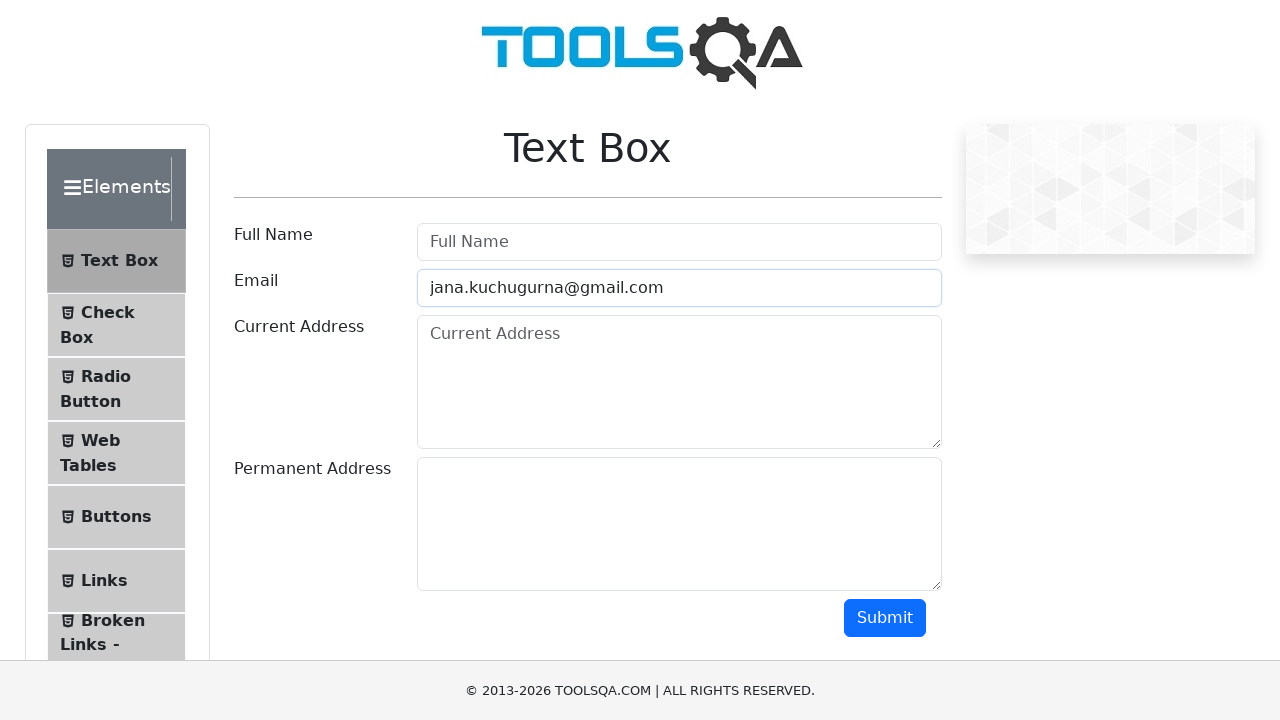

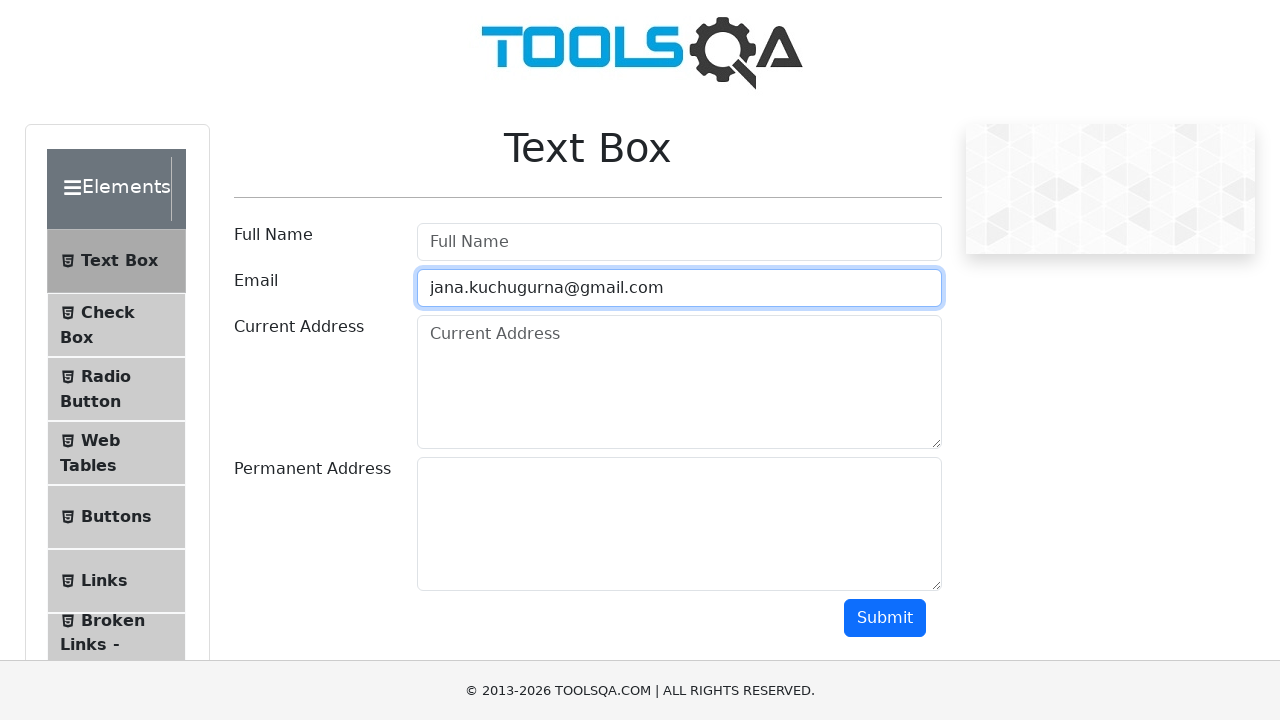